Tests checkbox interaction by clicking on multiple checkboxes to toggle their state

Starting URL: https://the-internet.herokuapp.com/checkboxes

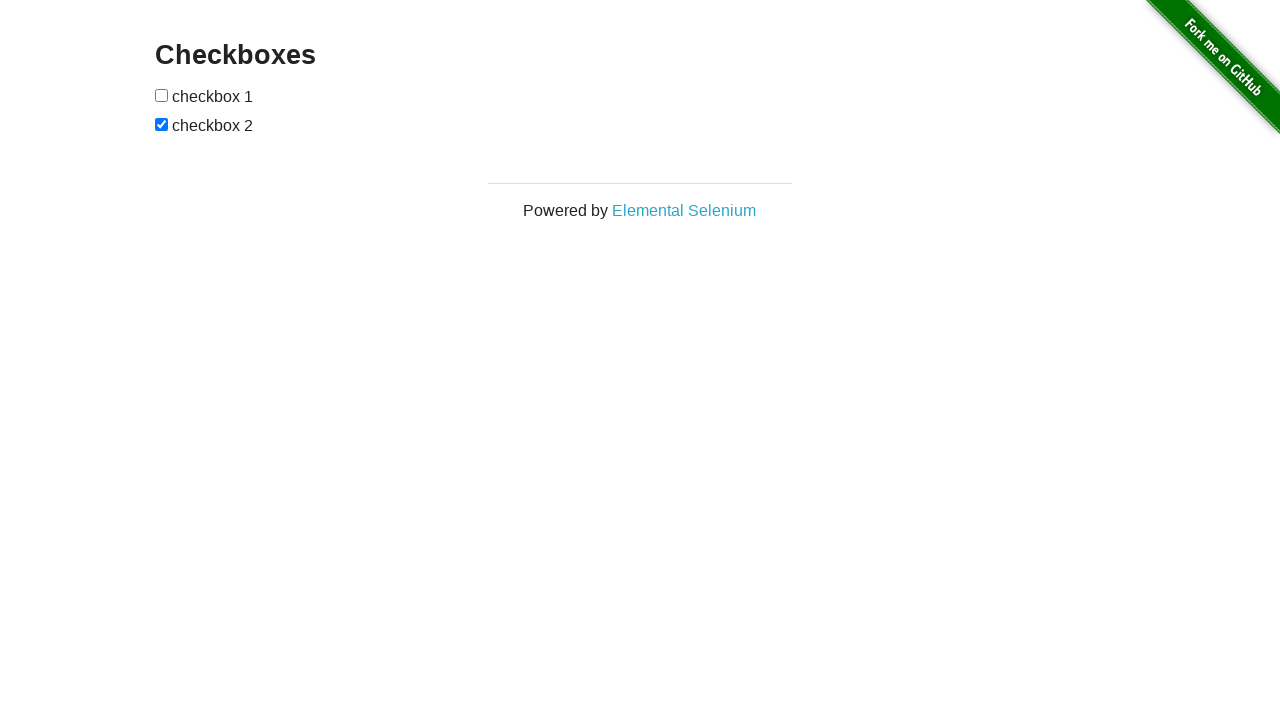

Located all checkboxes in the form
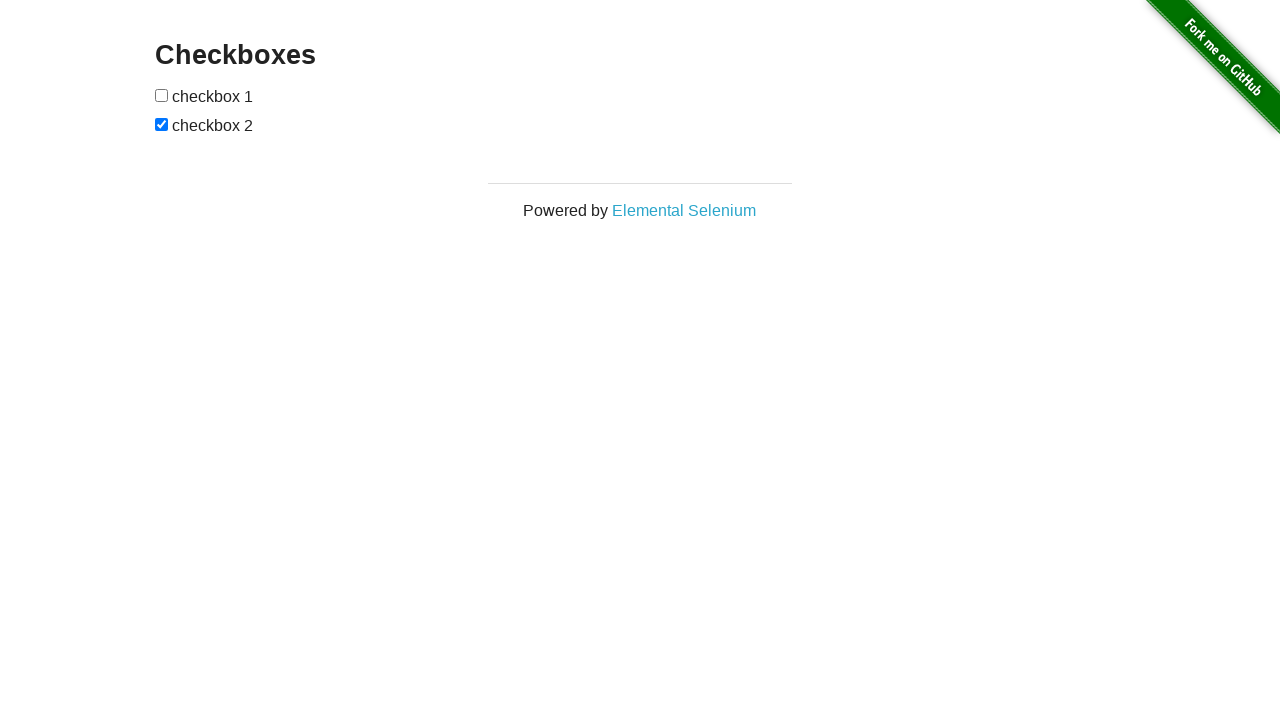

Clicked first checkbox to toggle its state at (162, 95) on xpath=//form[@id='checkboxes']/input >> nth=0
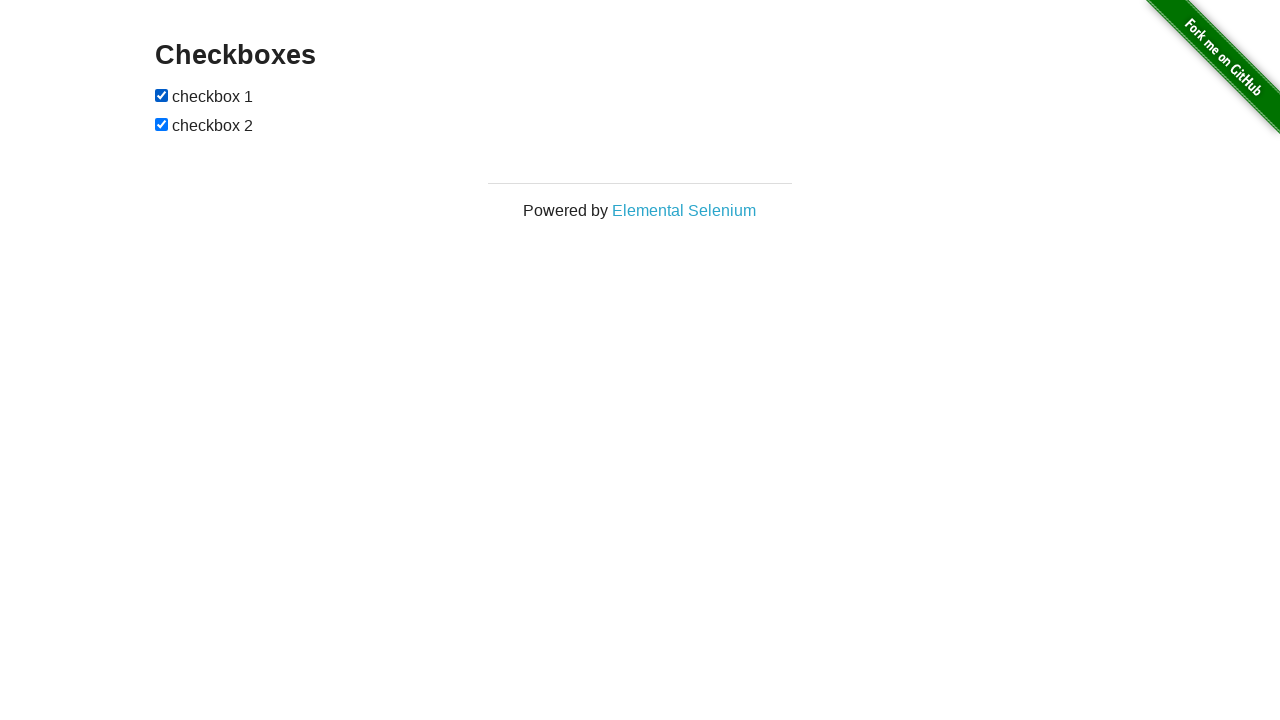

Clicked second checkbox to toggle its state at (162, 124) on xpath=//form[@id='checkboxes']/input >> nth=1
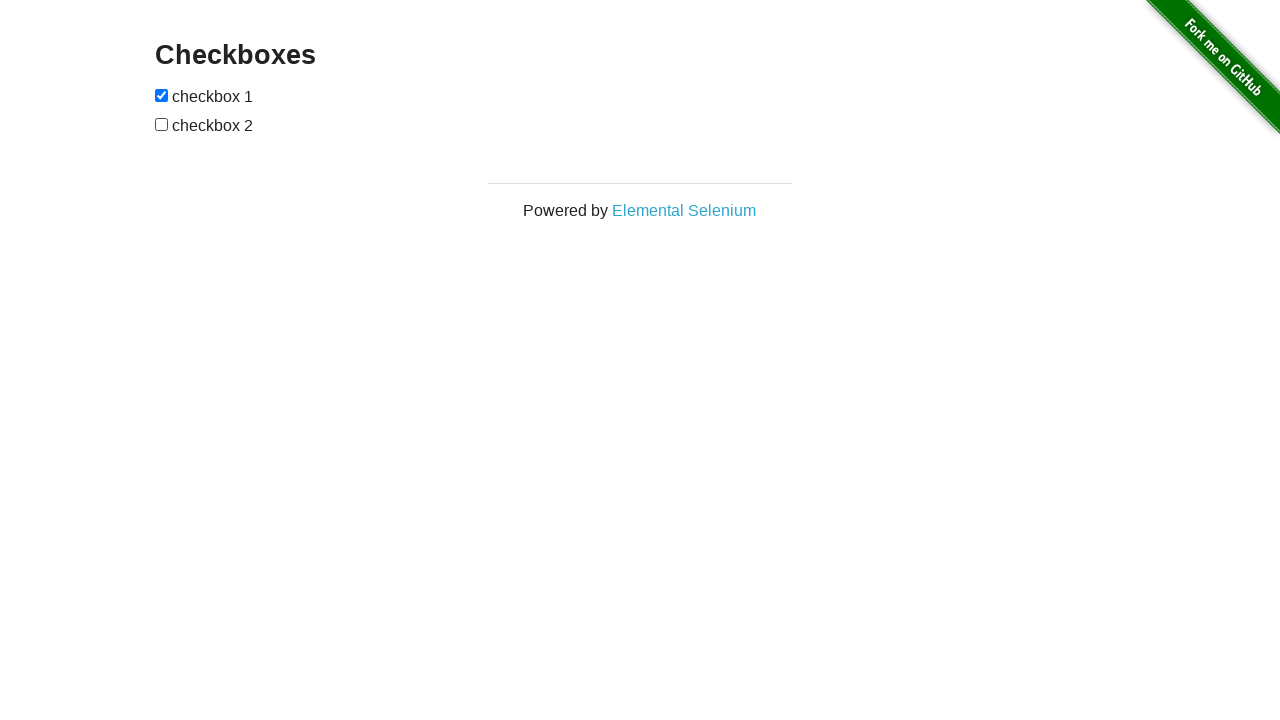

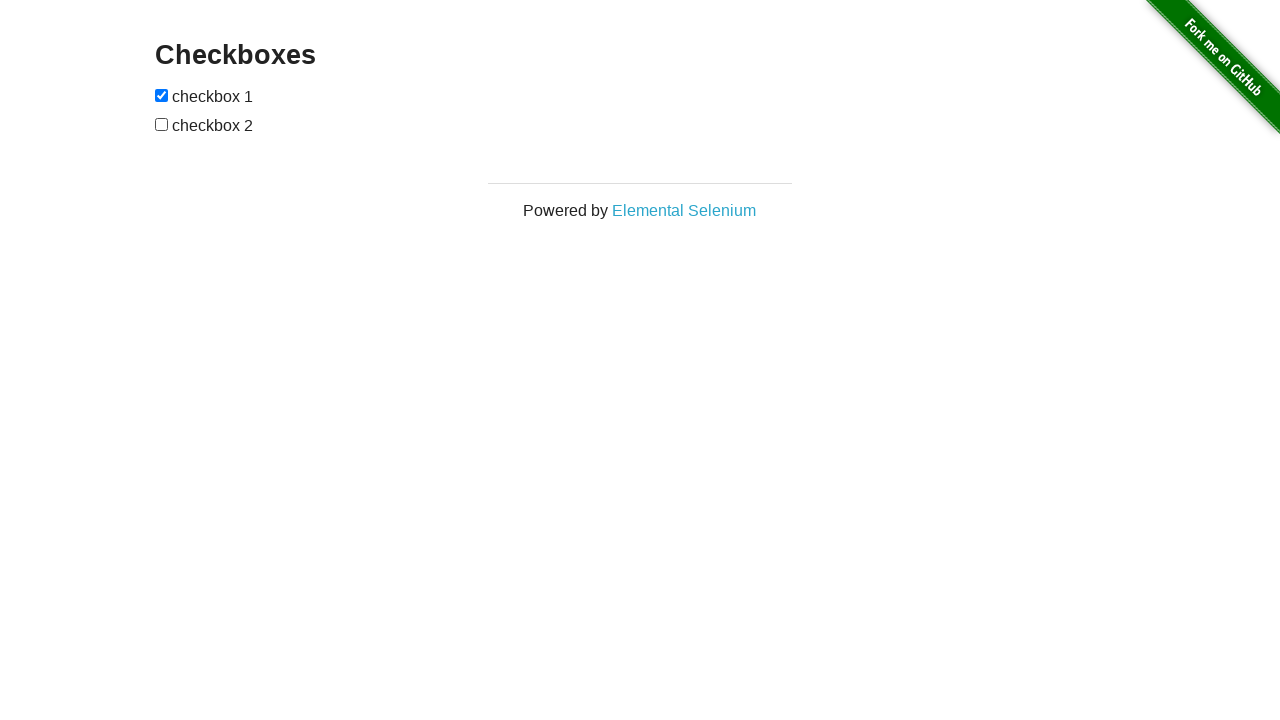